Tests dropdown functionality by navigating to the dropdown page and selecting an option from the dropdown menu

Starting URL: https://practice.cydeo.com/

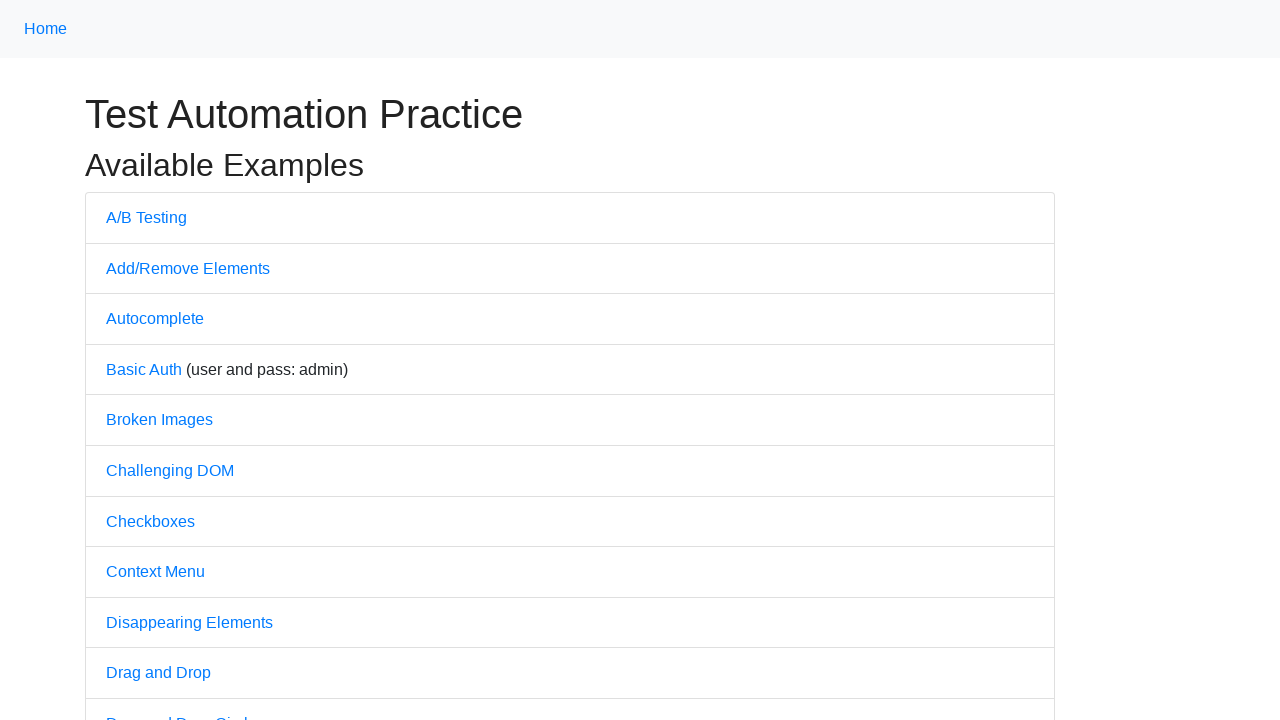

Navigated to practice.cydeo.com home page
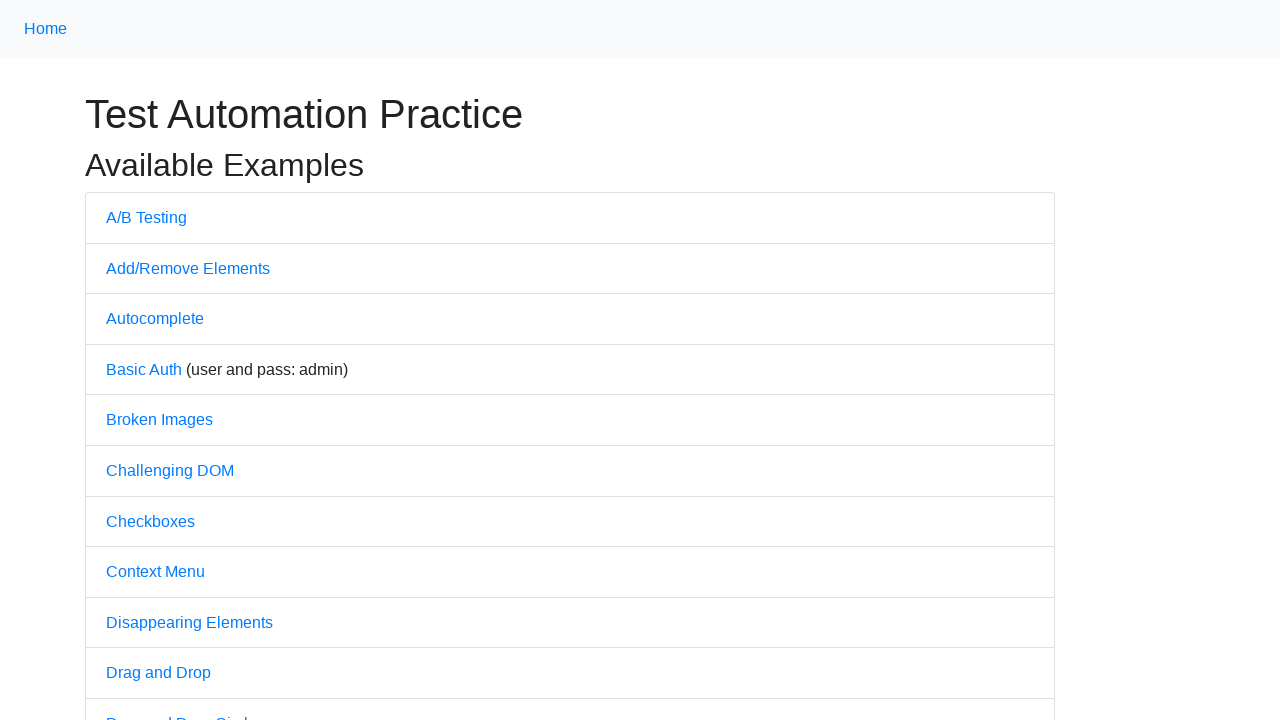

Clicked on Dropdown link at (143, 360) on text='Dropdown'
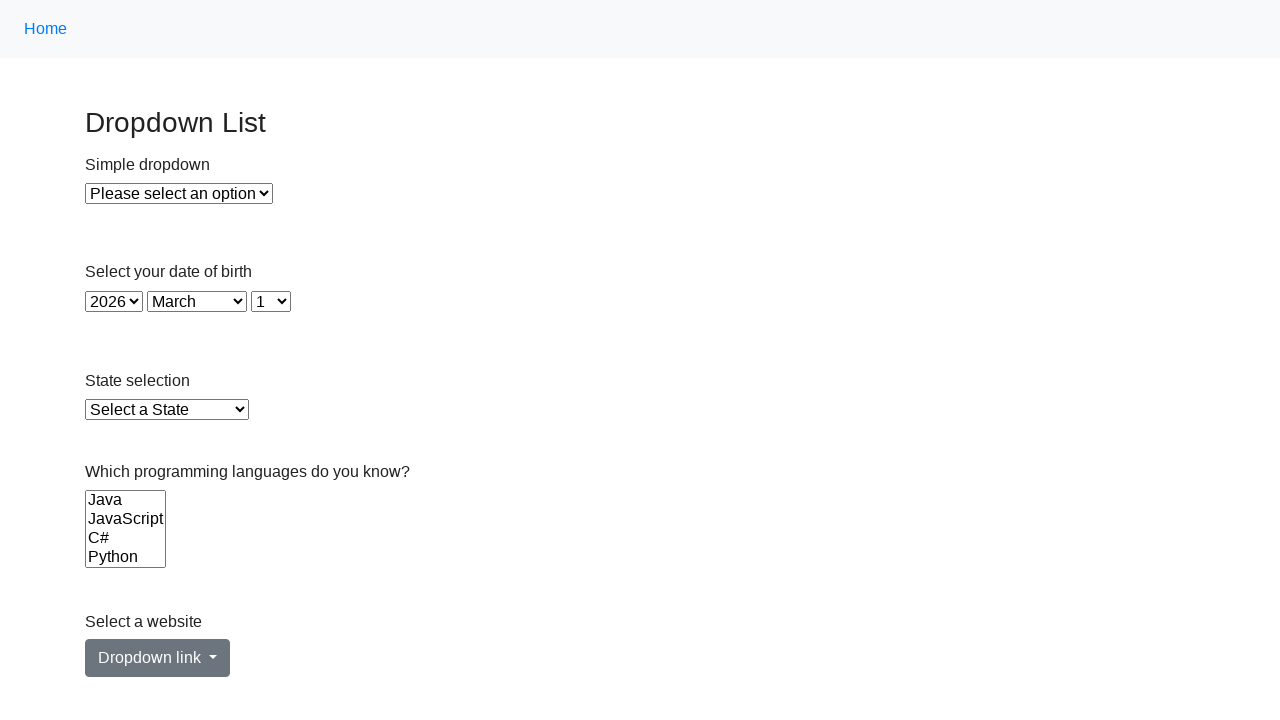

Selected 'Option 1' from dropdown menu using selectOption() on xpath=//select[@id='dropdown']
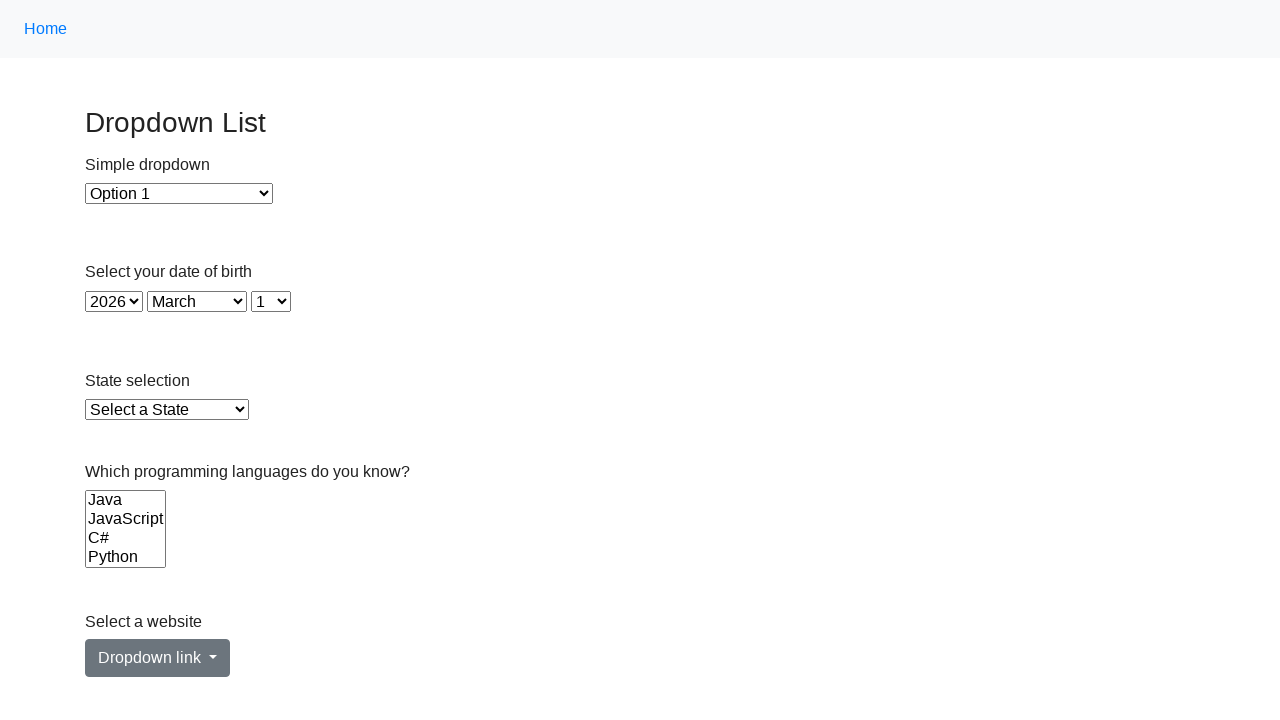

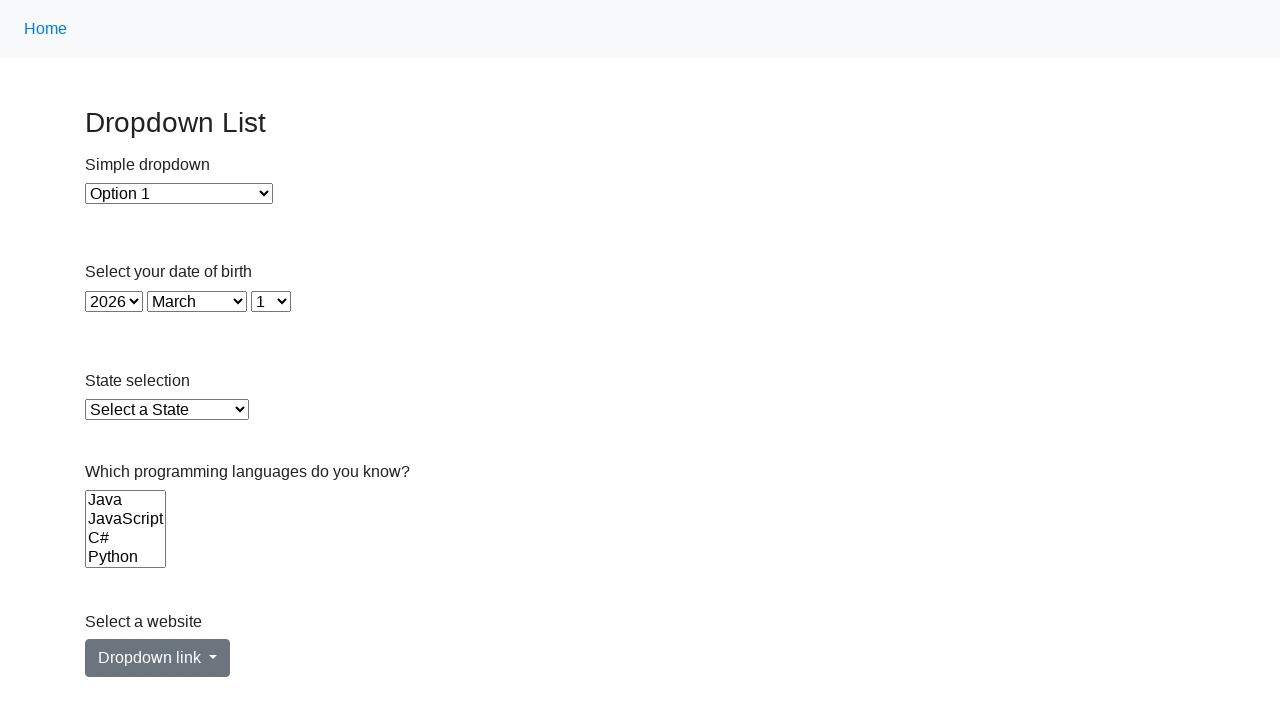